Navigates to wisequarter.com and verifies the URL contains expected text

Starting URL: https://www.wisequarter.com

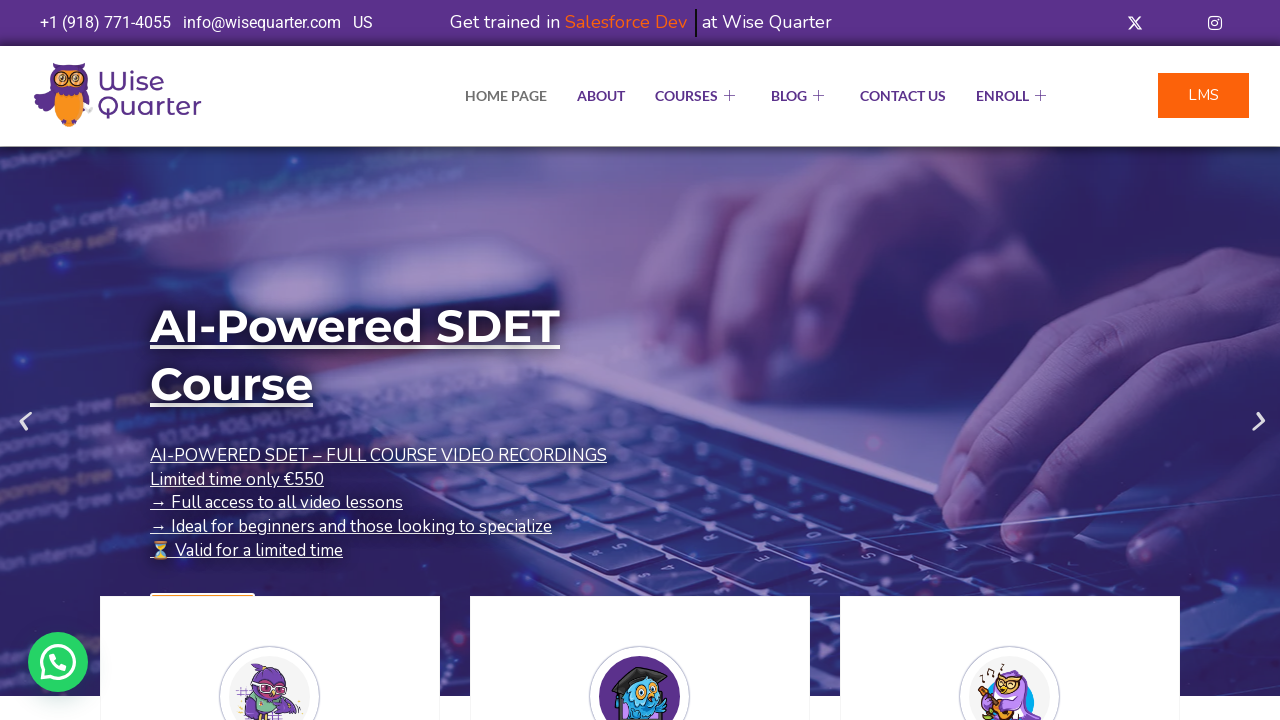

Waited for page to load (domcontentloaded state)
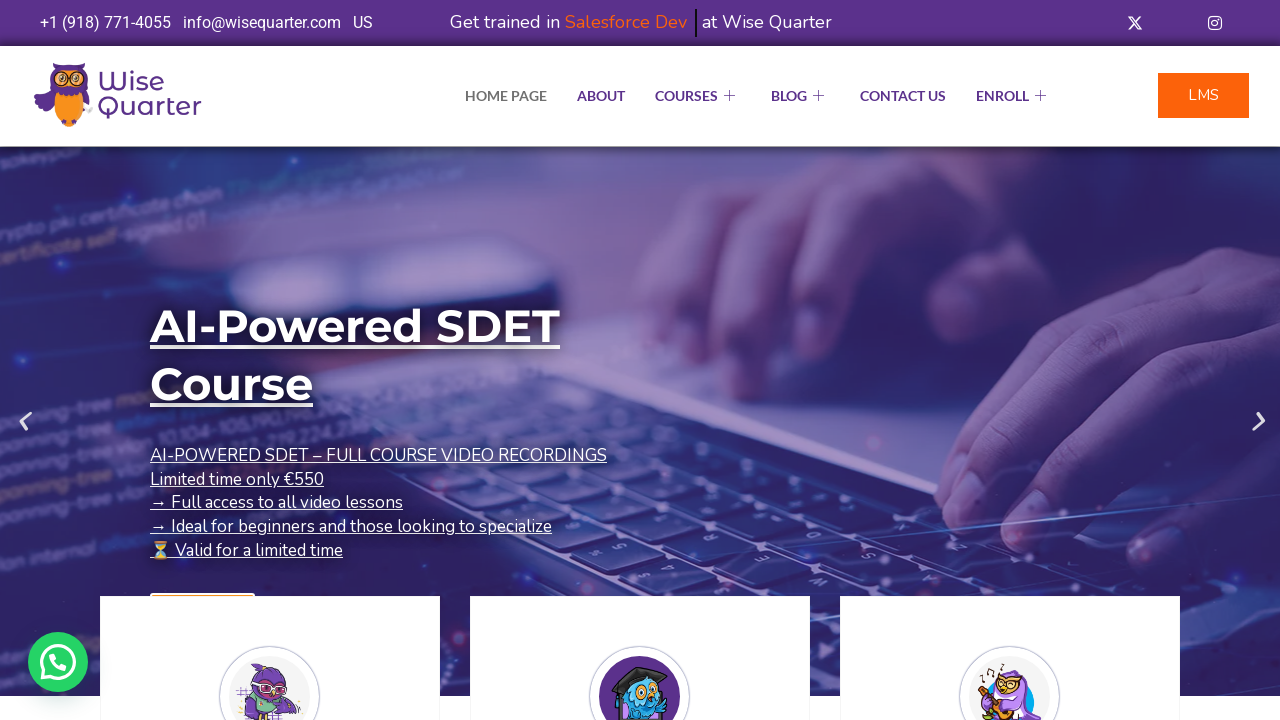

Verified URL contains 'wisequarter'
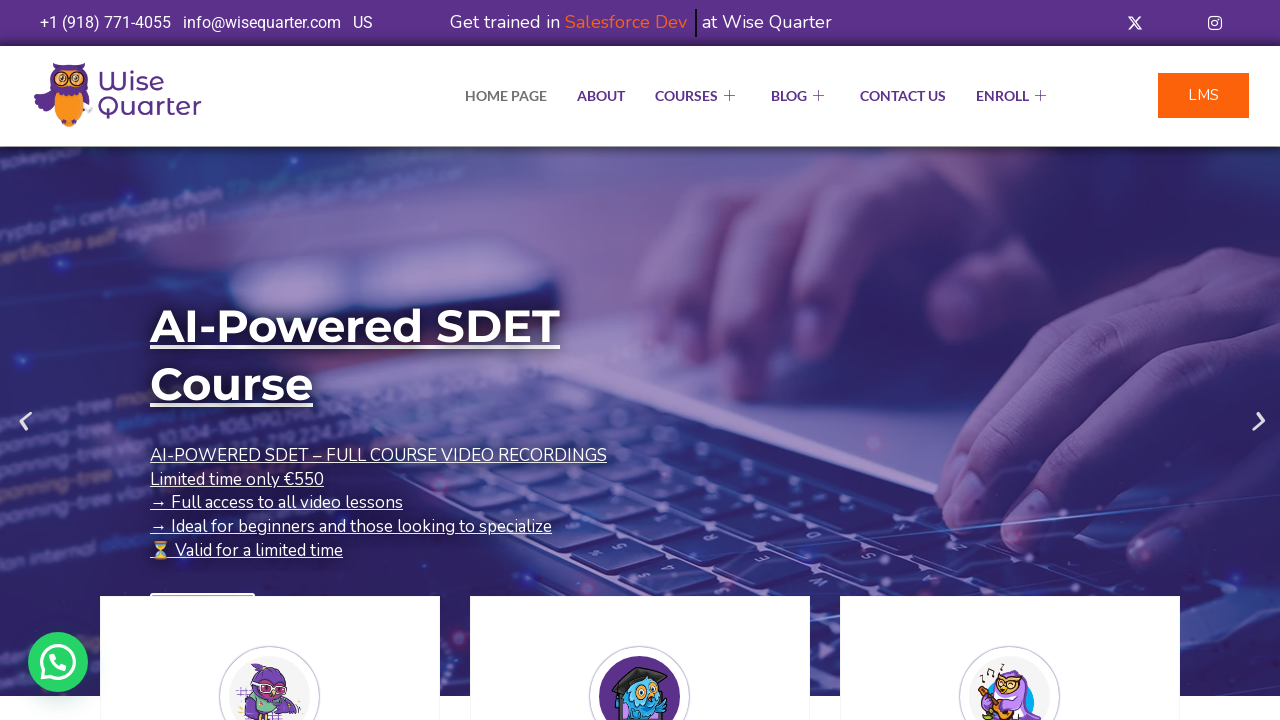

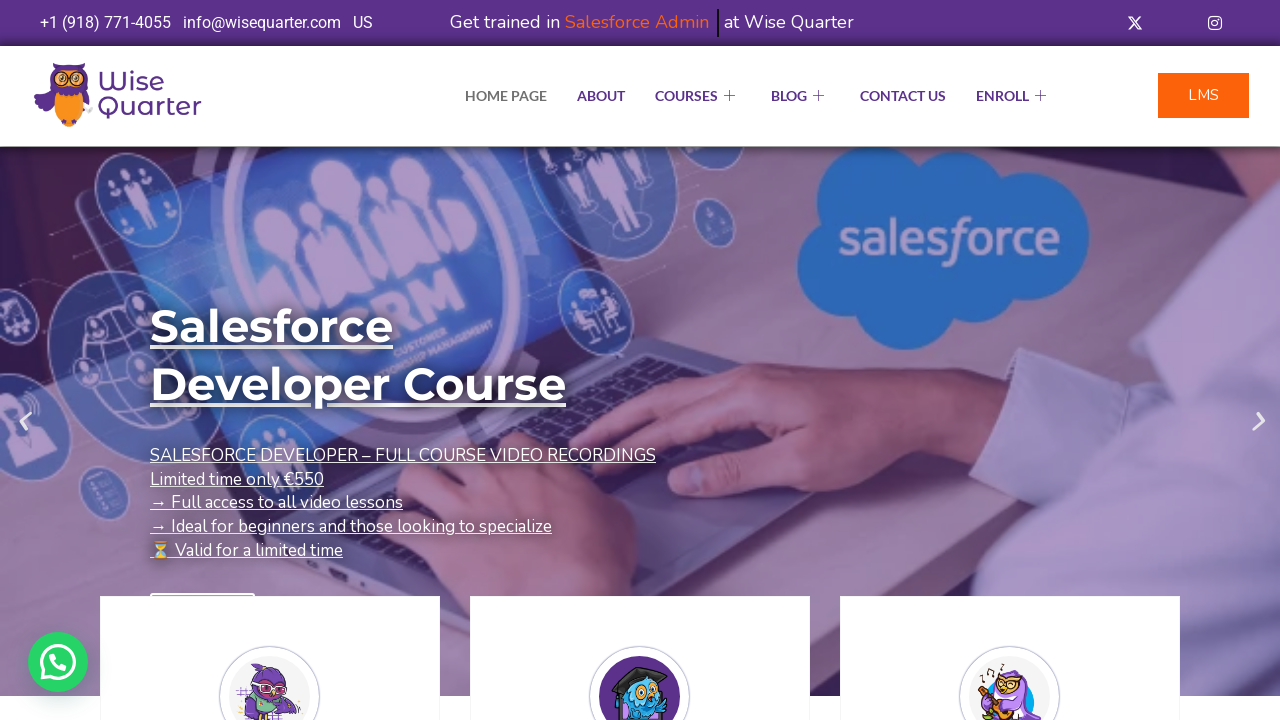